Navigates to Vivo TV subscription page for Paranavai PR, refreshes and verifies page loads

Starting URL: https://assine.vivo.com.br/Paranavai_PR/tv-por-assinatura

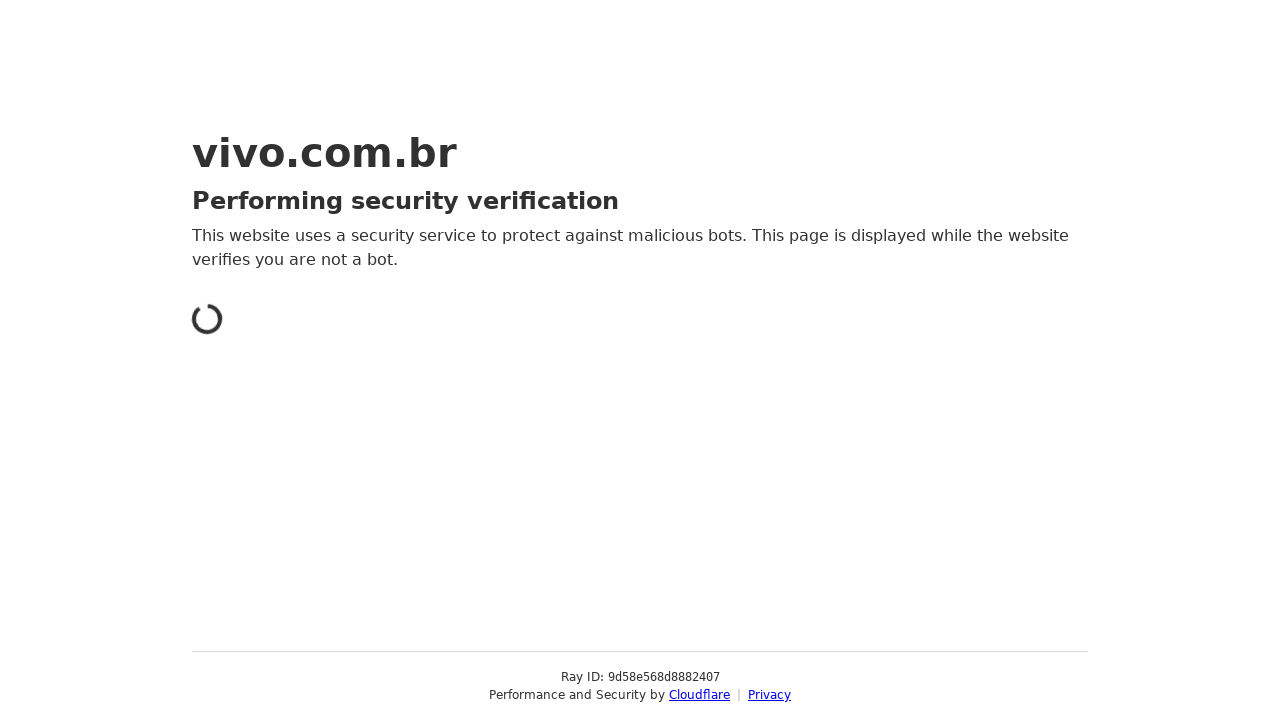

Refreshed the Vivo TV subscription page for Paranavai PR
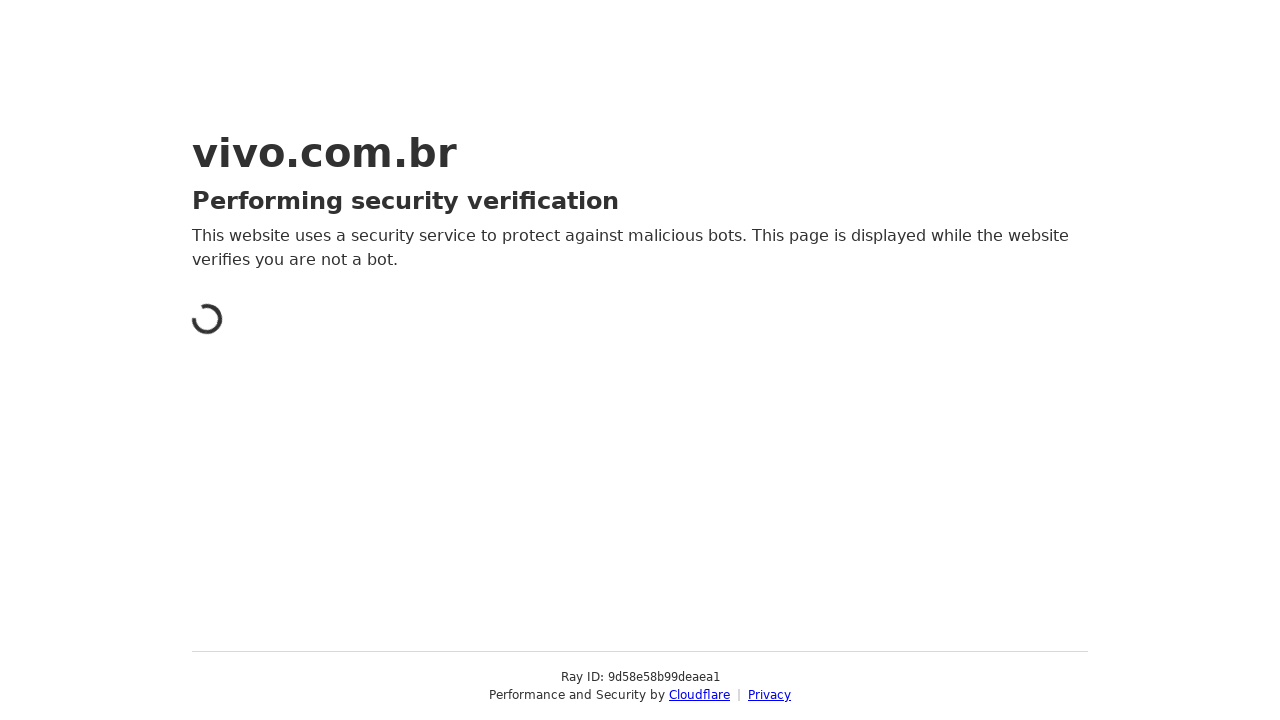

Waited for page to load completely (networkidle state reached)
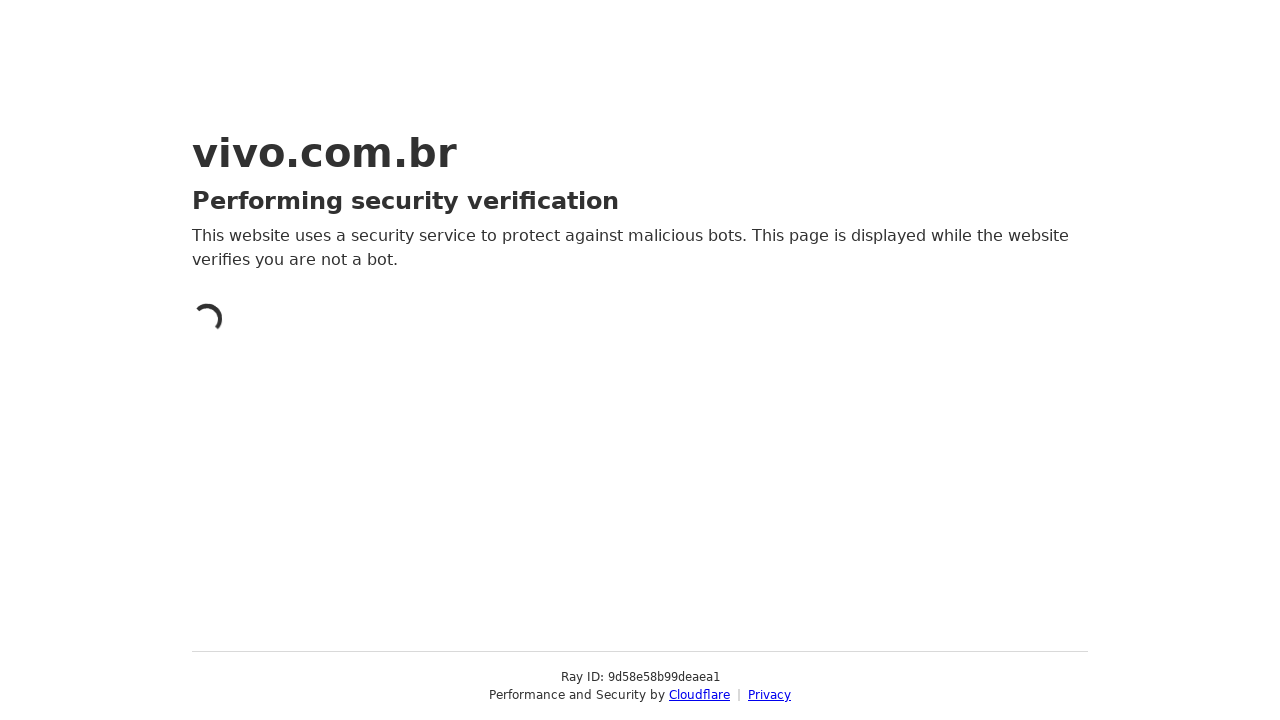

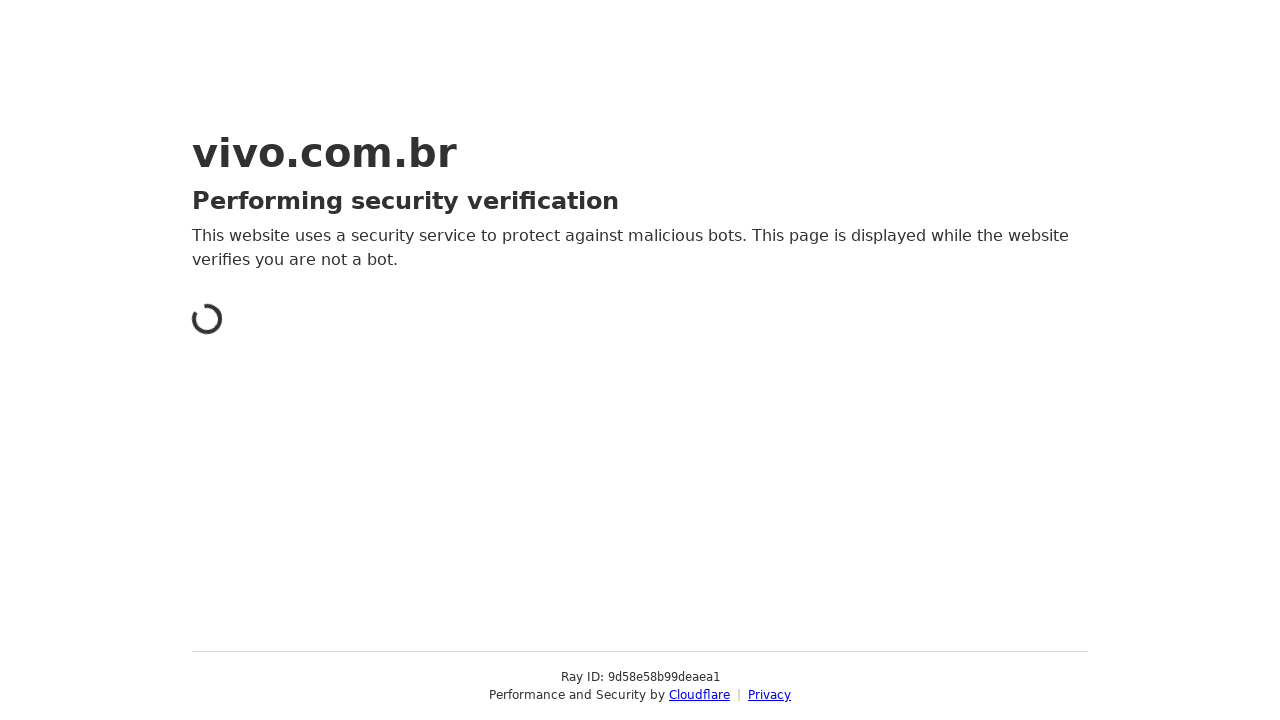